Tests an e-commerce shopping flow by adding specific vegetables (Cucumber, Brocolli, Beetroot, Carrot) to the cart, proceeding to checkout, and applying a promo code.

Starting URL: https://rahulshettyacademy.com/seleniumPractise/

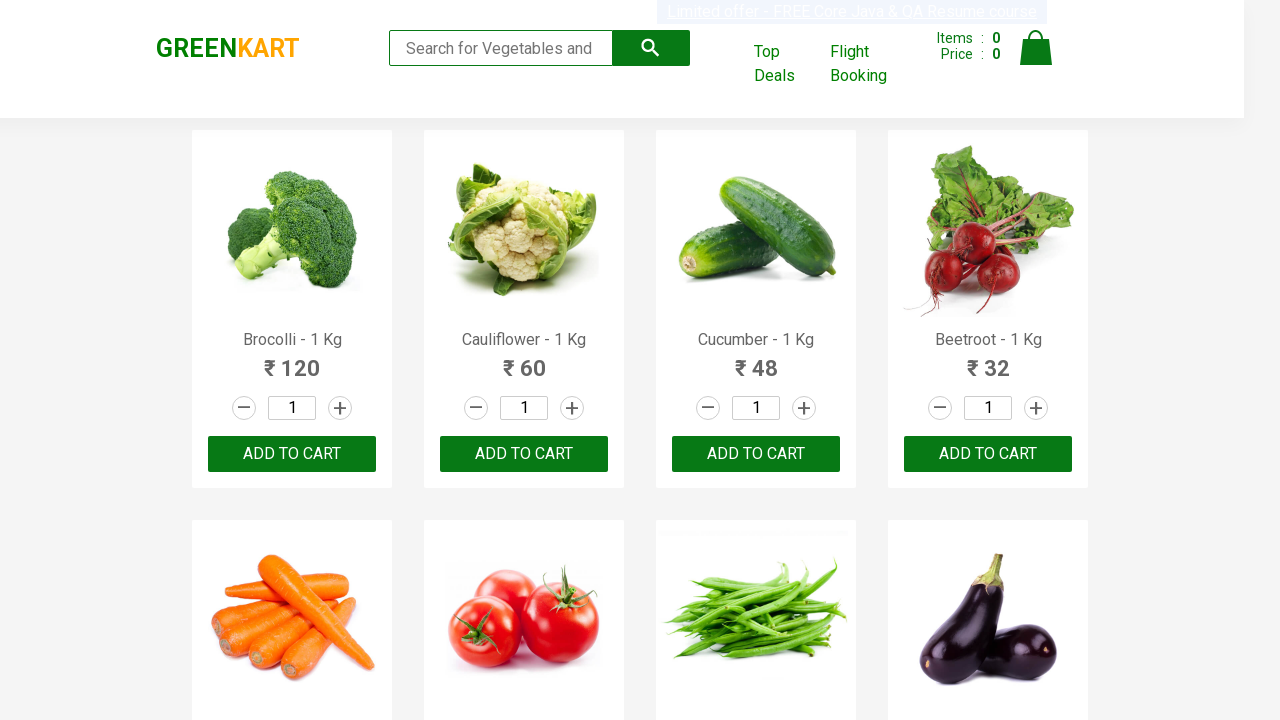

Waited for product names to load on the e-commerce page
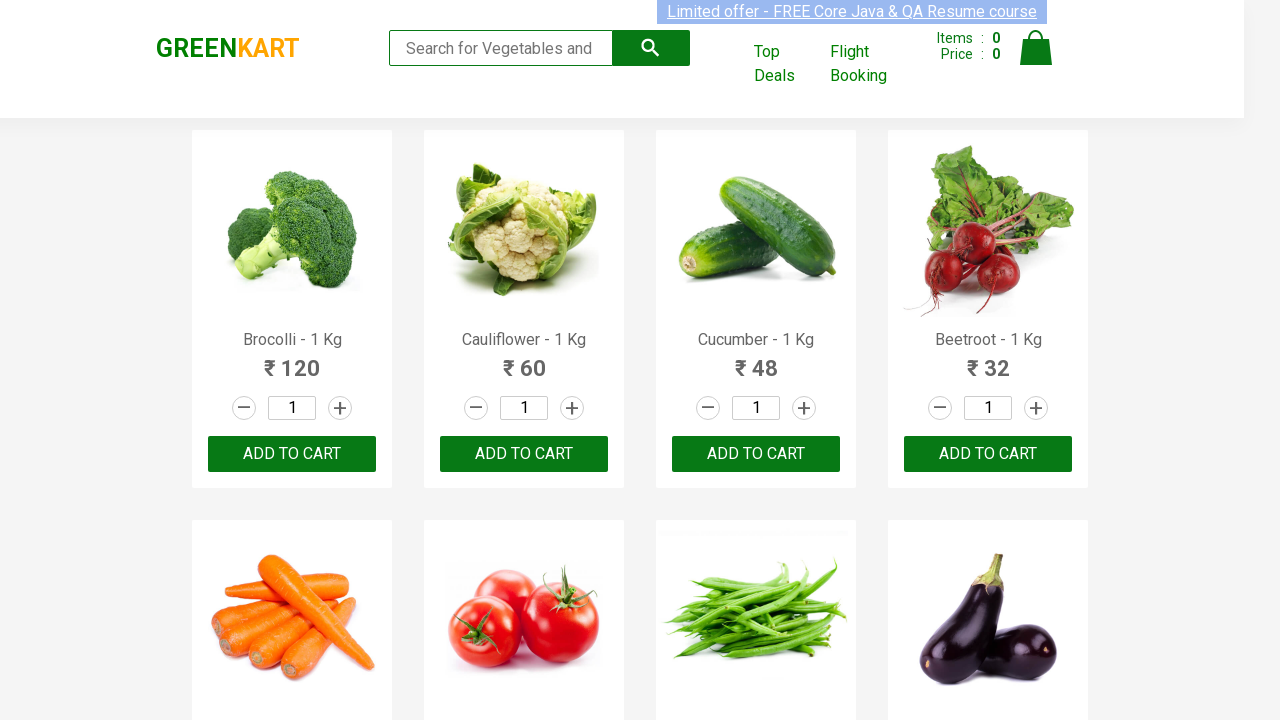

Retrieved all product name elements from the page
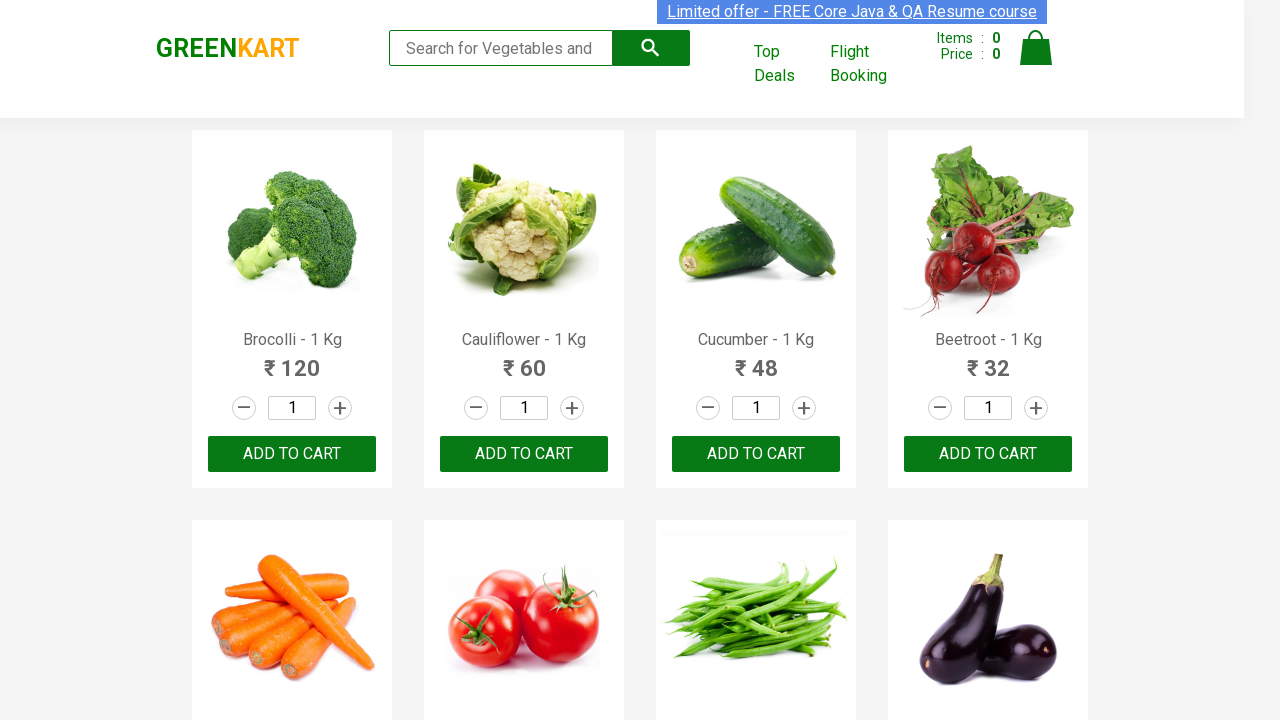

Retrieved all 'Add to cart' buttons from the page
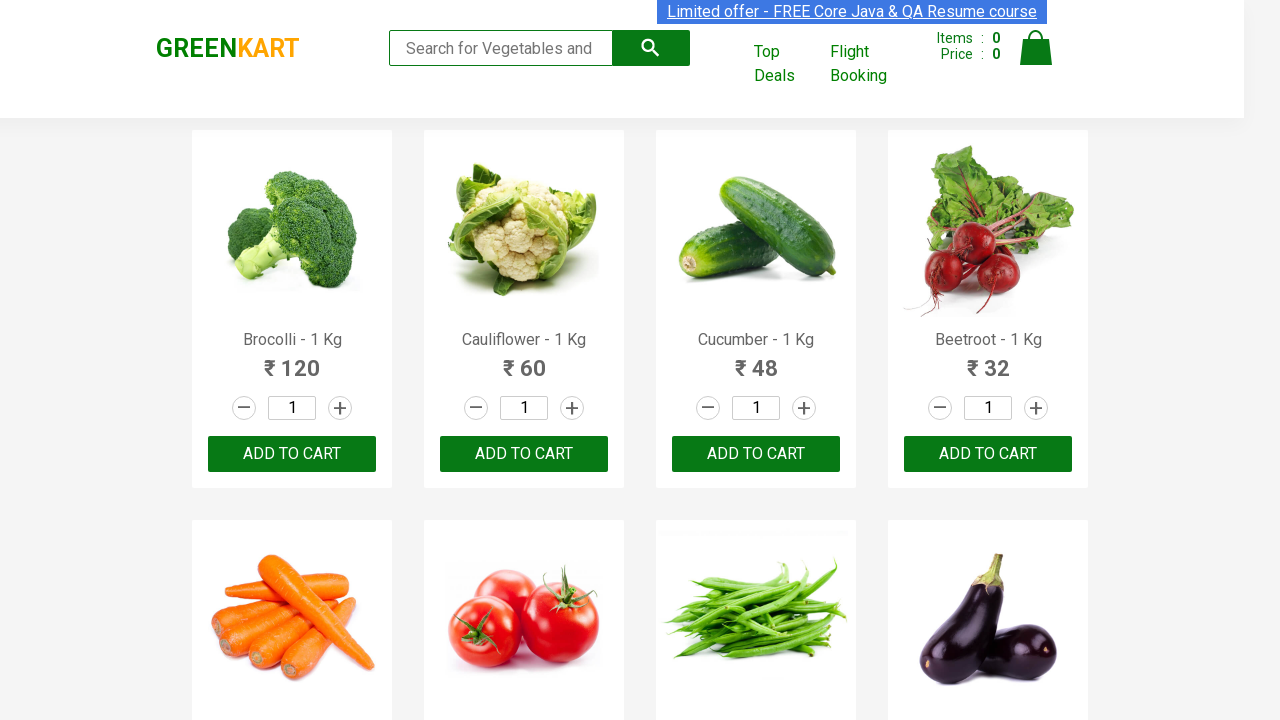

Added Brocolli to cart at (292, 454) on xpath=//div[@class='product-action']/button >> nth=0
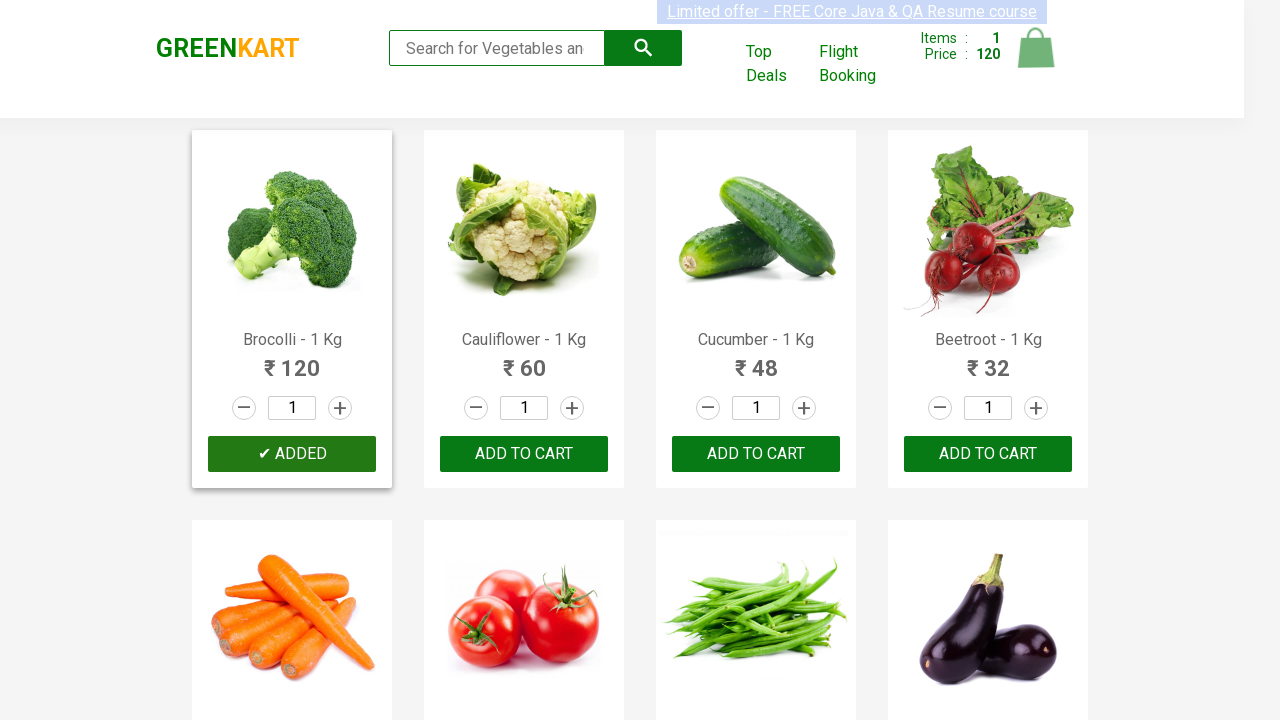

Added Cucumber to cart at (756, 454) on xpath=//div[@class='product-action']/button >> nth=2
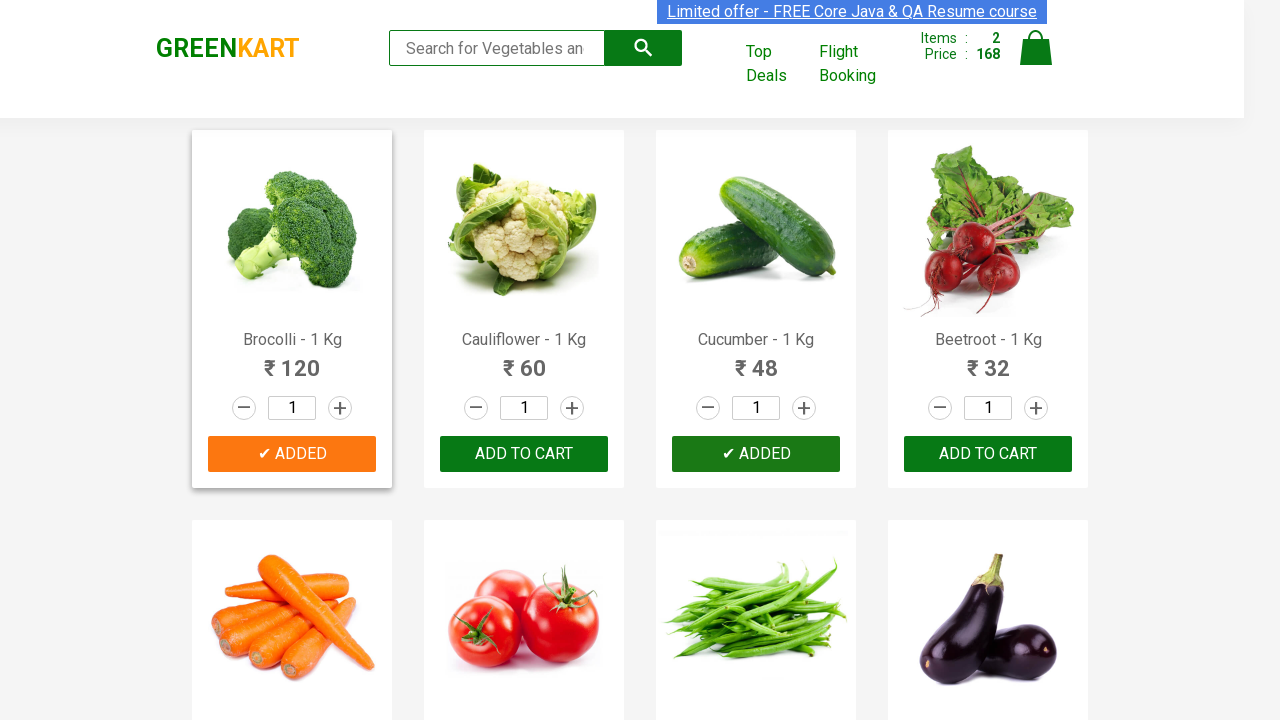

Added Beetroot to cart at (988, 454) on xpath=//div[@class='product-action']/button >> nth=3
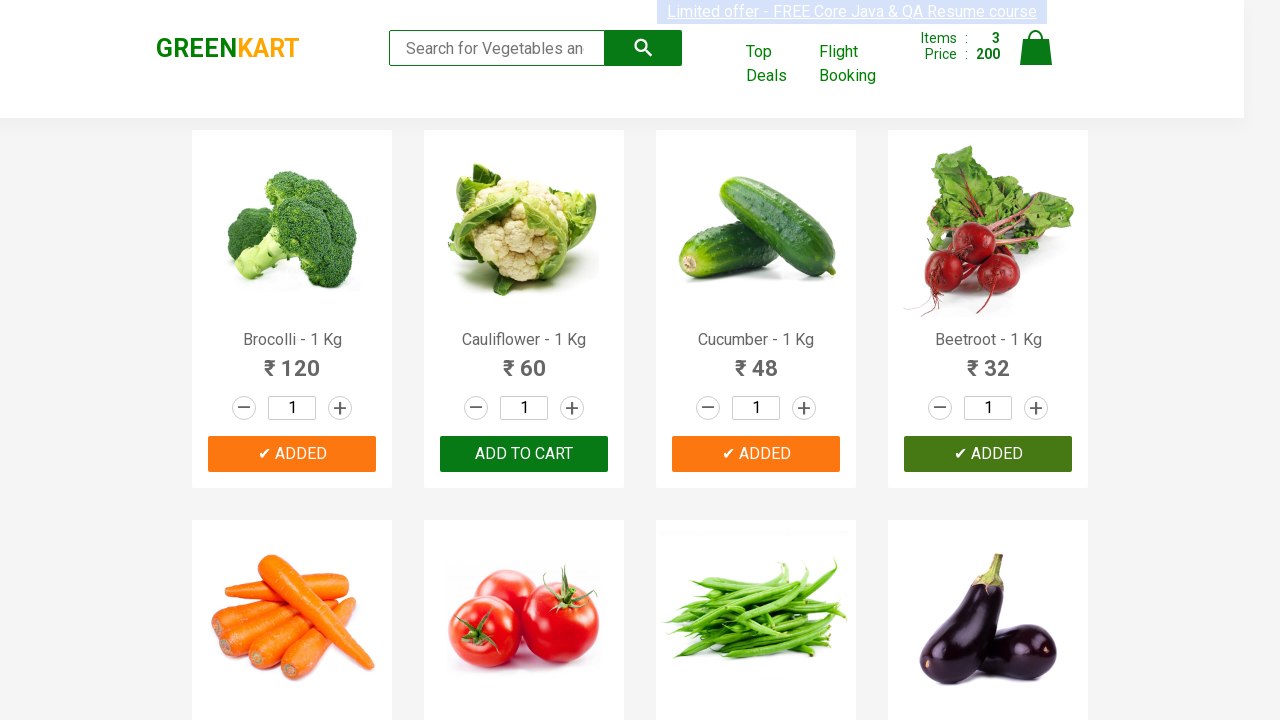

Added Carrot to cart at (292, 360) on xpath=//div[@class='product-action']/button >> nth=4
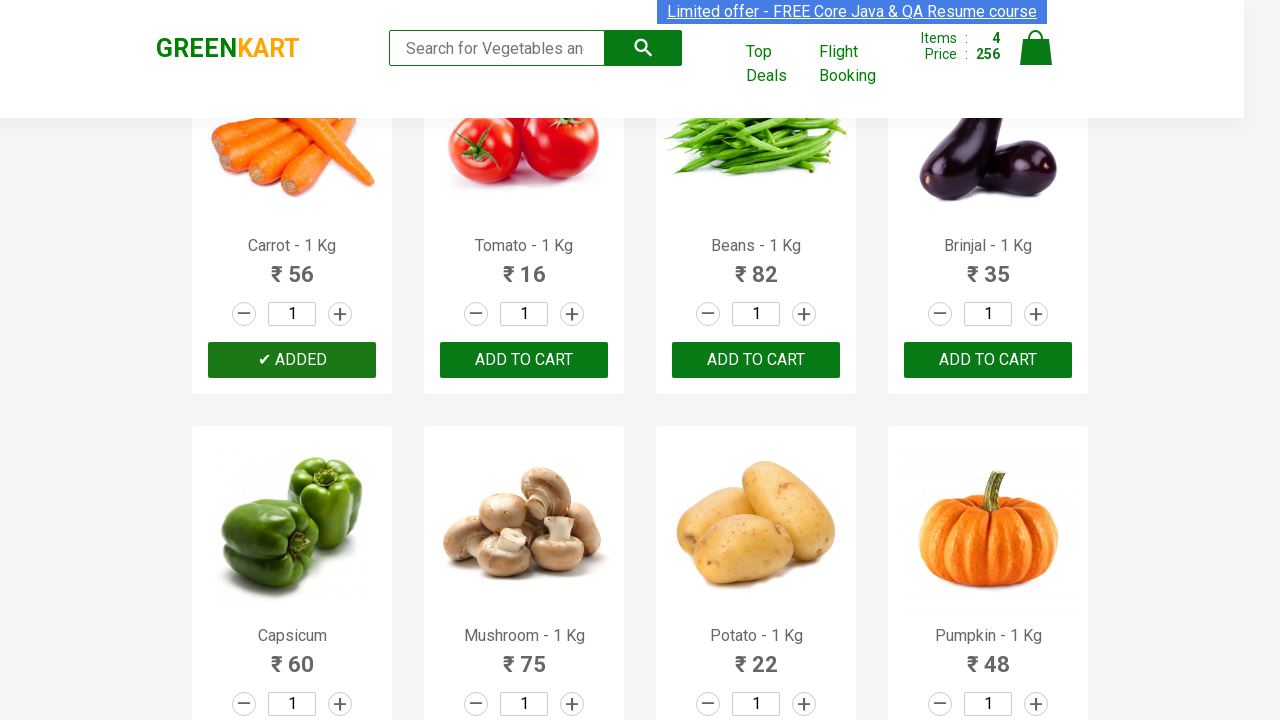

Clicked on the cart icon to view cart at (1036, 48) on img[alt='Cart']
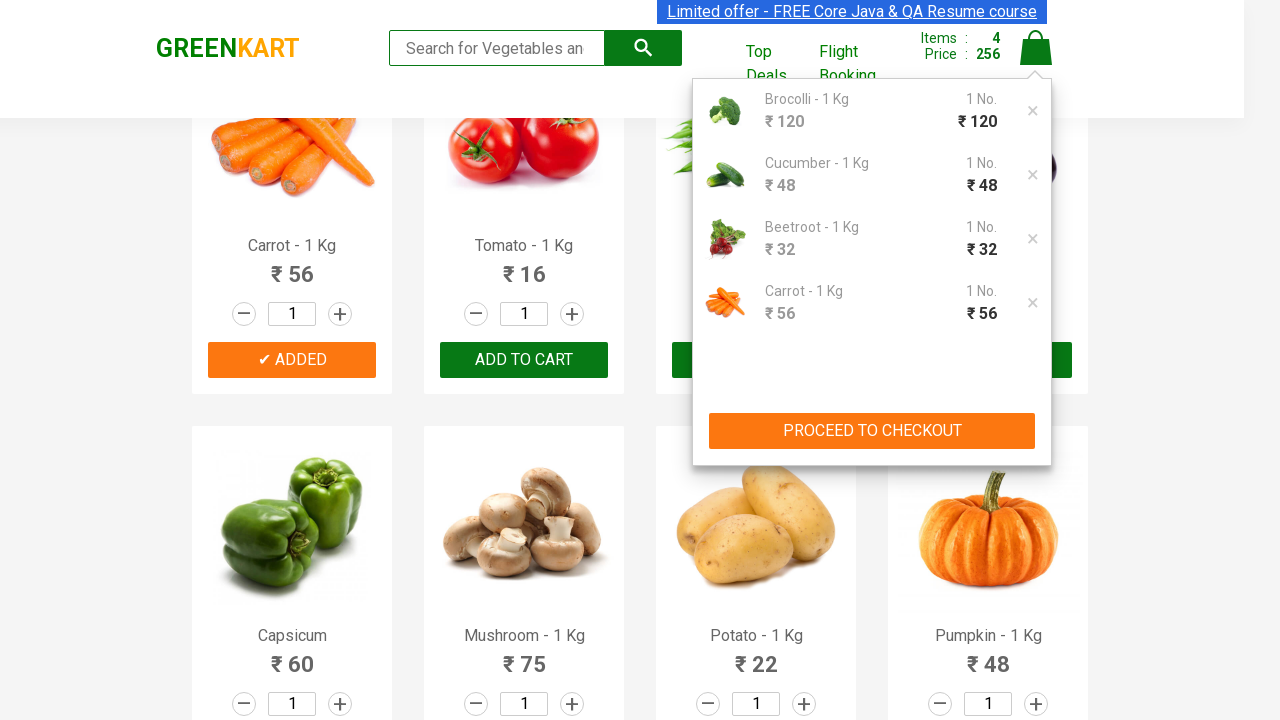

Clicked 'PROCEED TO CHECKOUT' button at (872, 431) on xpath=//button[contains(text(),'PROCEED TO CHECKOUT')]
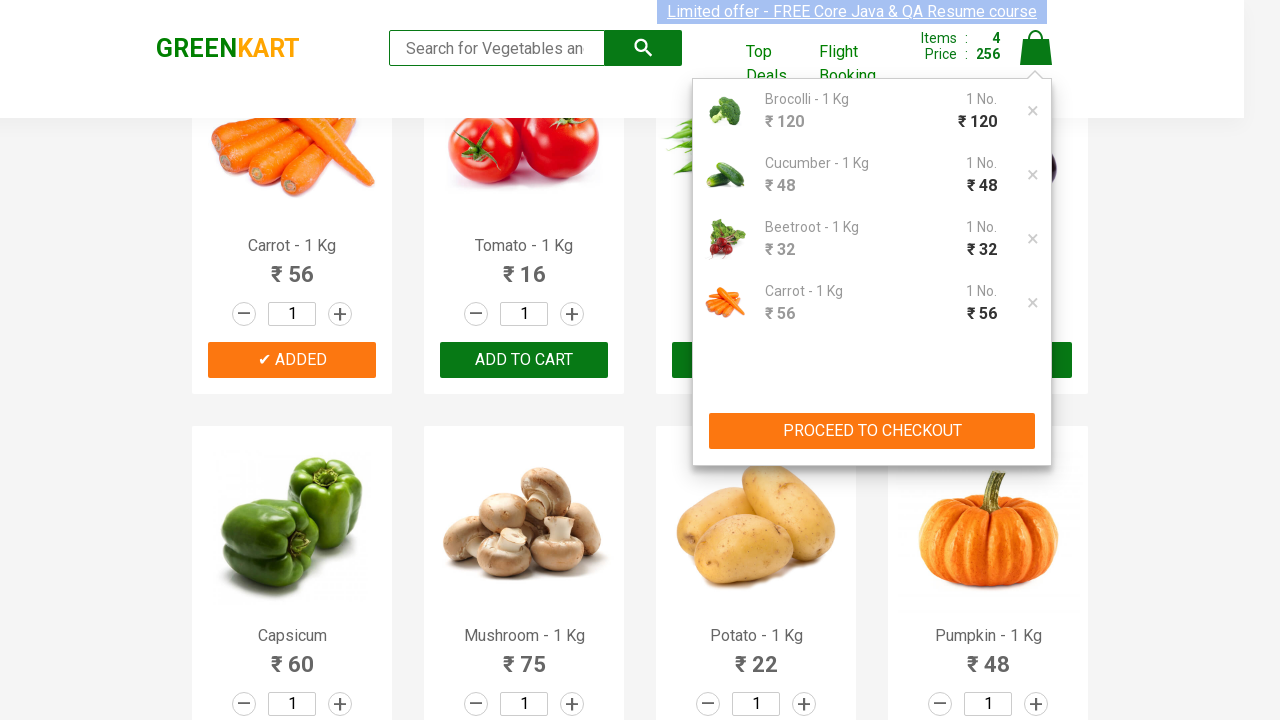

Entered promo code 'rahulshettyacademy' in the promo code field on input.promoCode
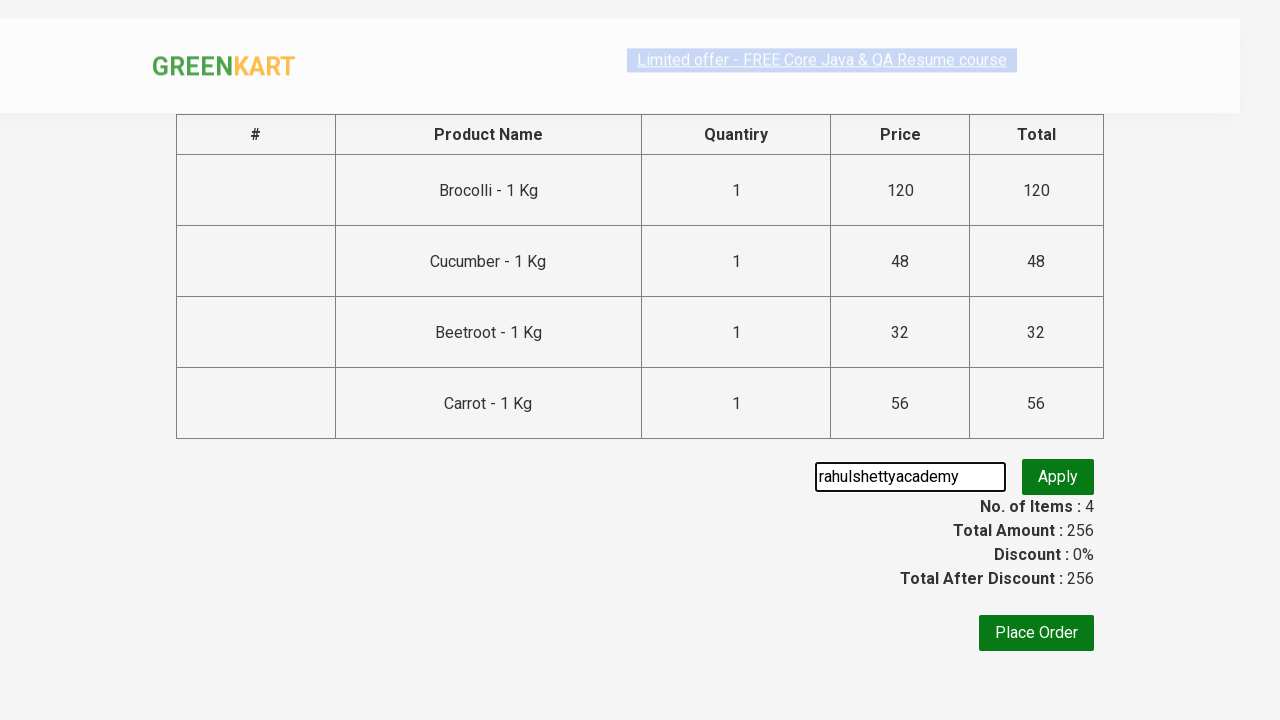

Clicked the 'Apply' button to apply the promo code at (1058, 477) on button.promoBtn
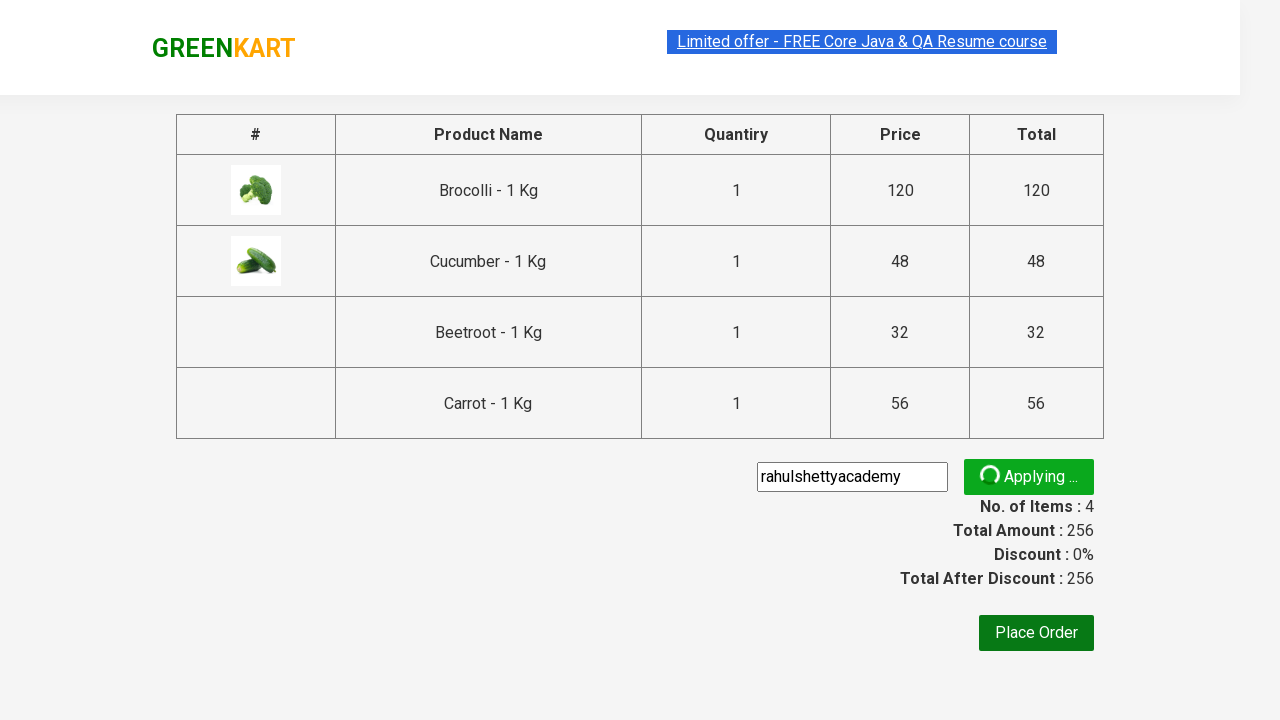

Promo code was applied successfully and promo info appeared
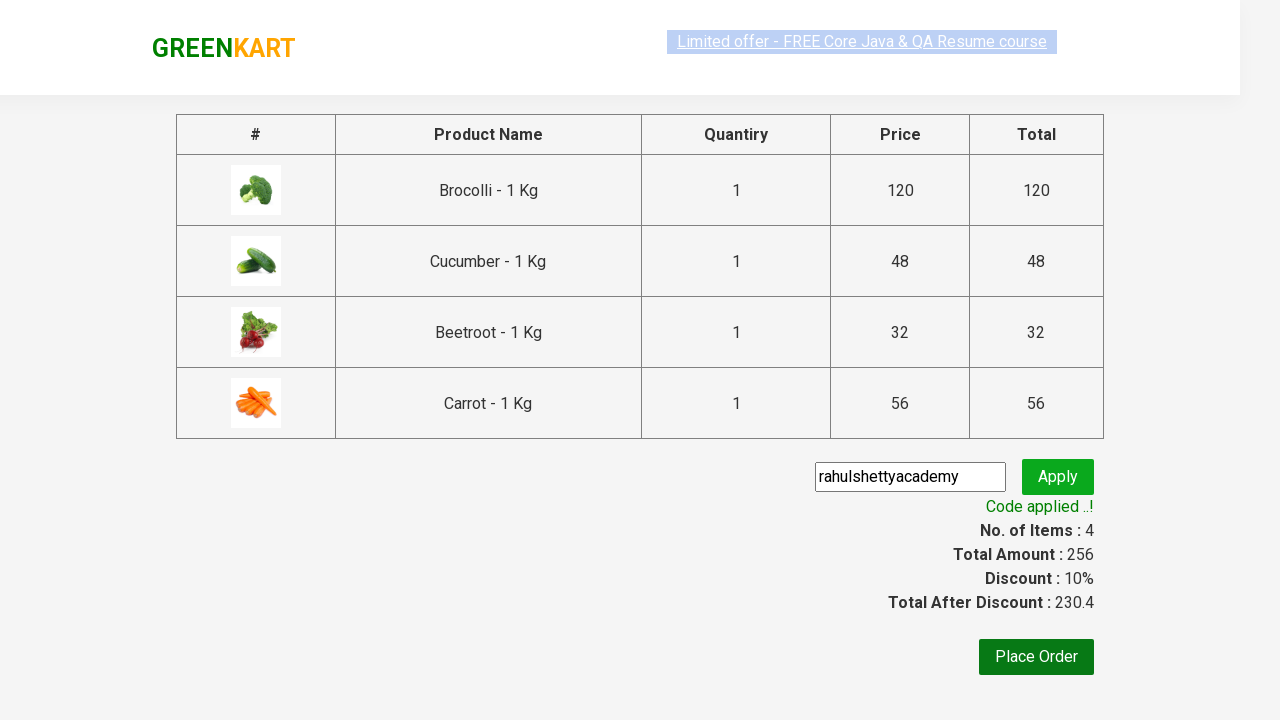

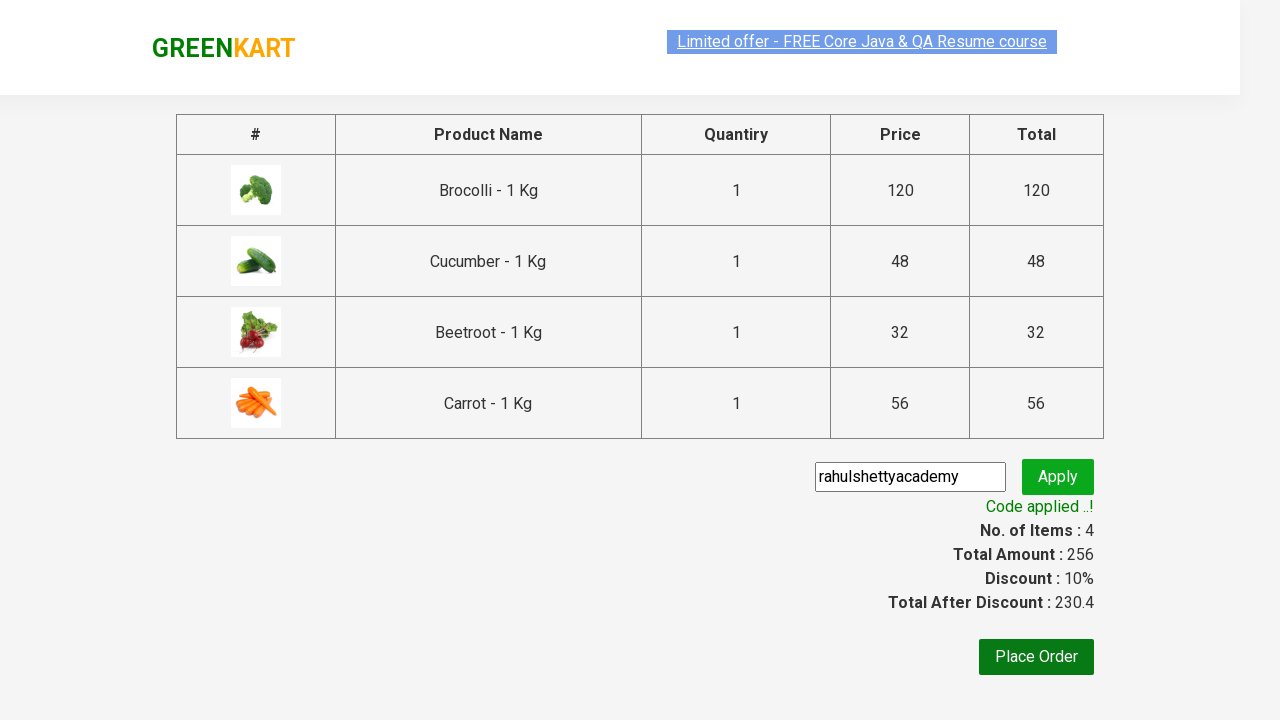